Tests dropdown selection by finding the dropdown element, iterating through options, clicking on "Option 1", and verifying the selection was made correctly.

Starting URL: http://the-internet.herokuapp.com/dropdown

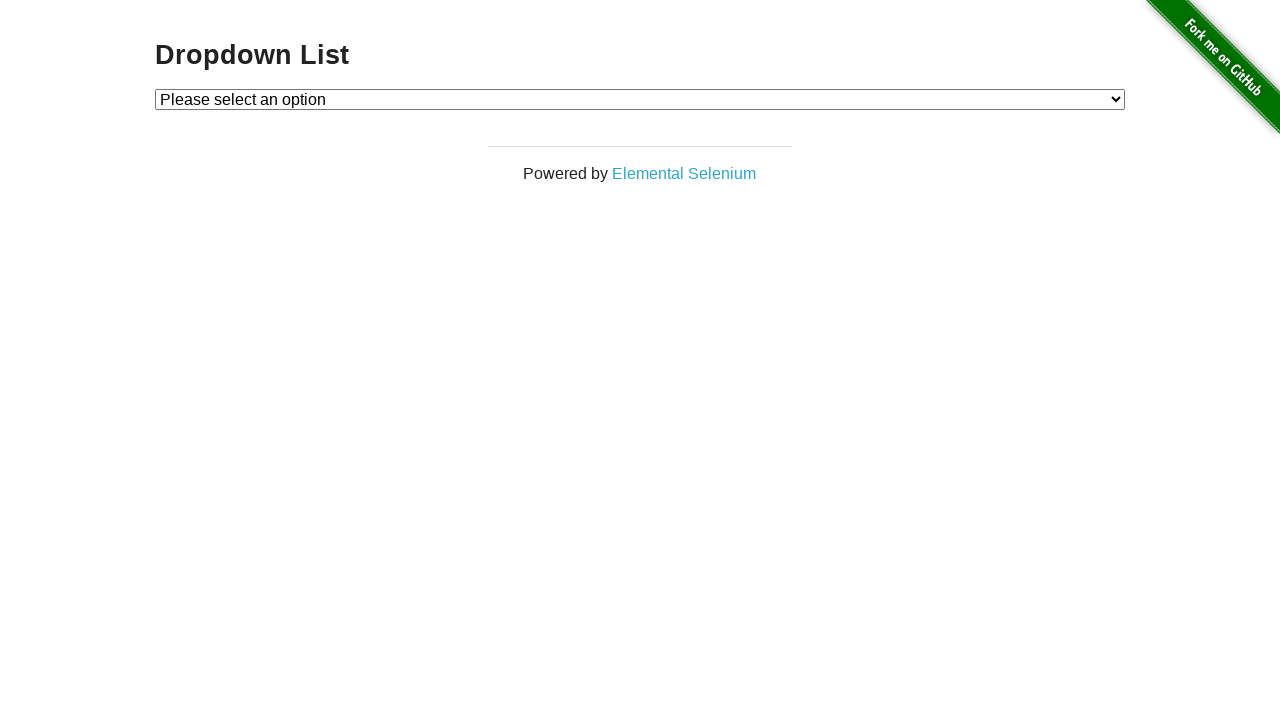

Waited for dropdown element to be available
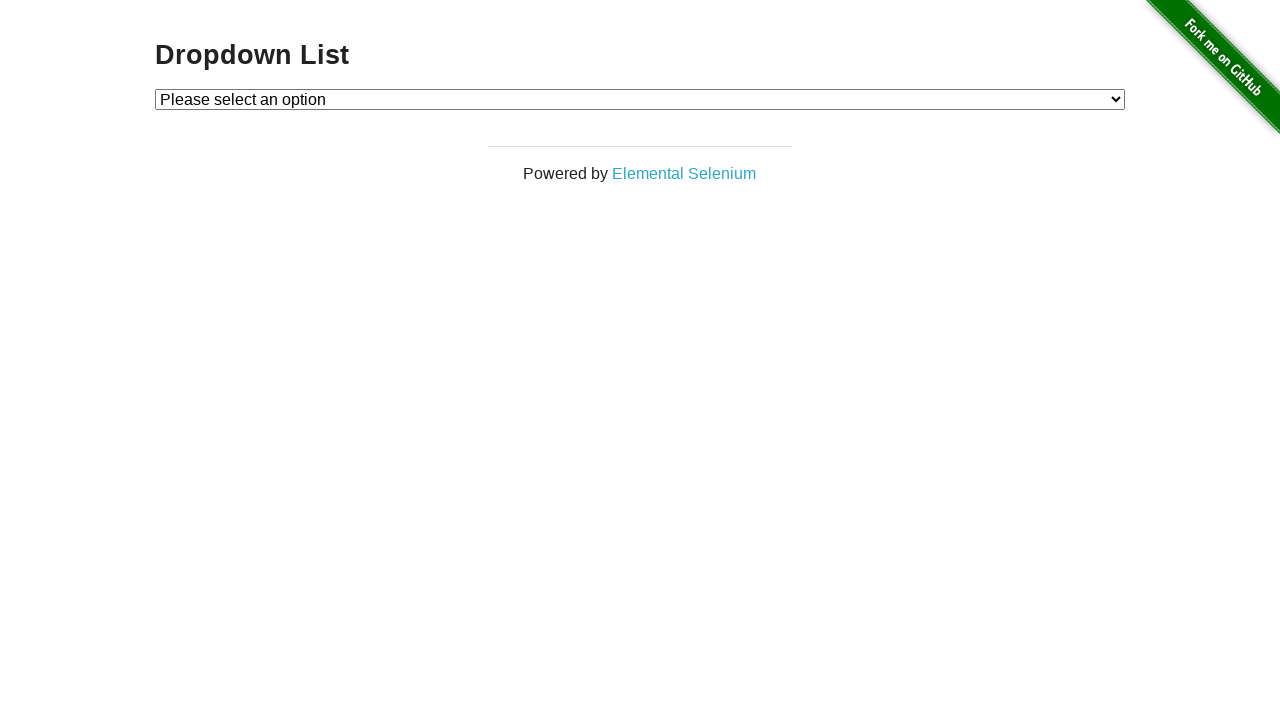

Selected 'Option 1' from the dropdown on #dropdown
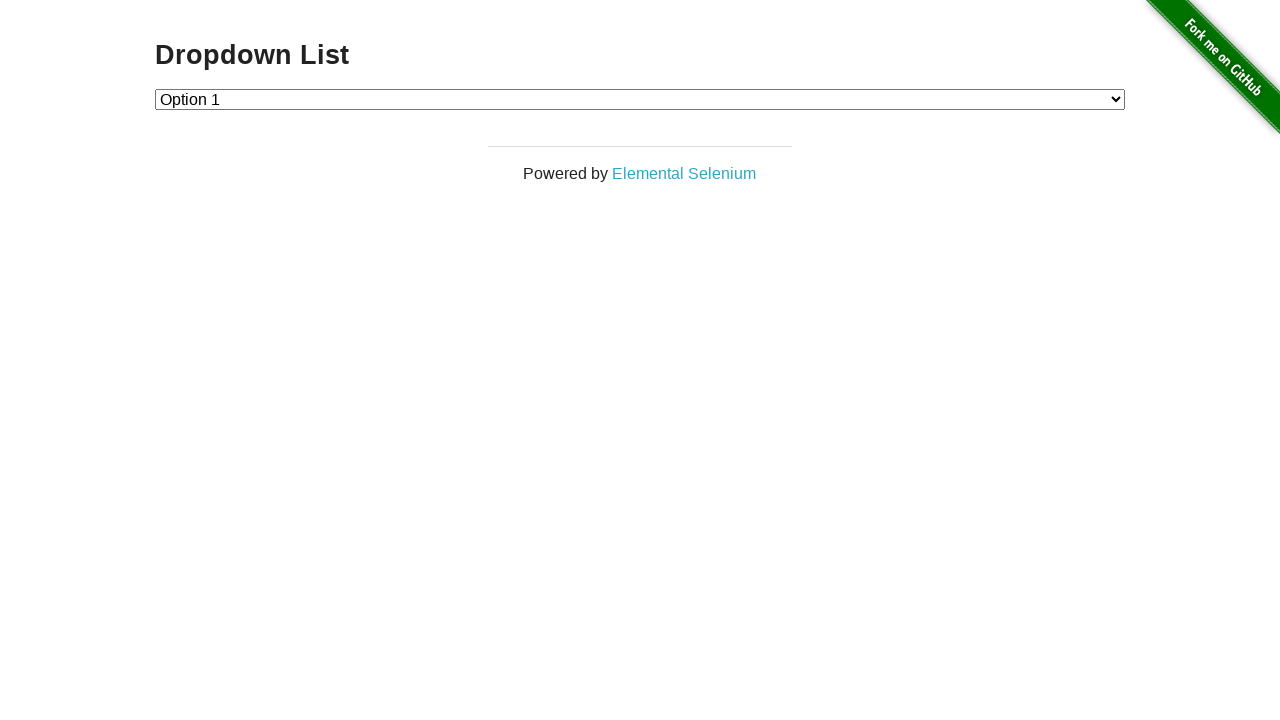

Retrieved the selected dropdown value
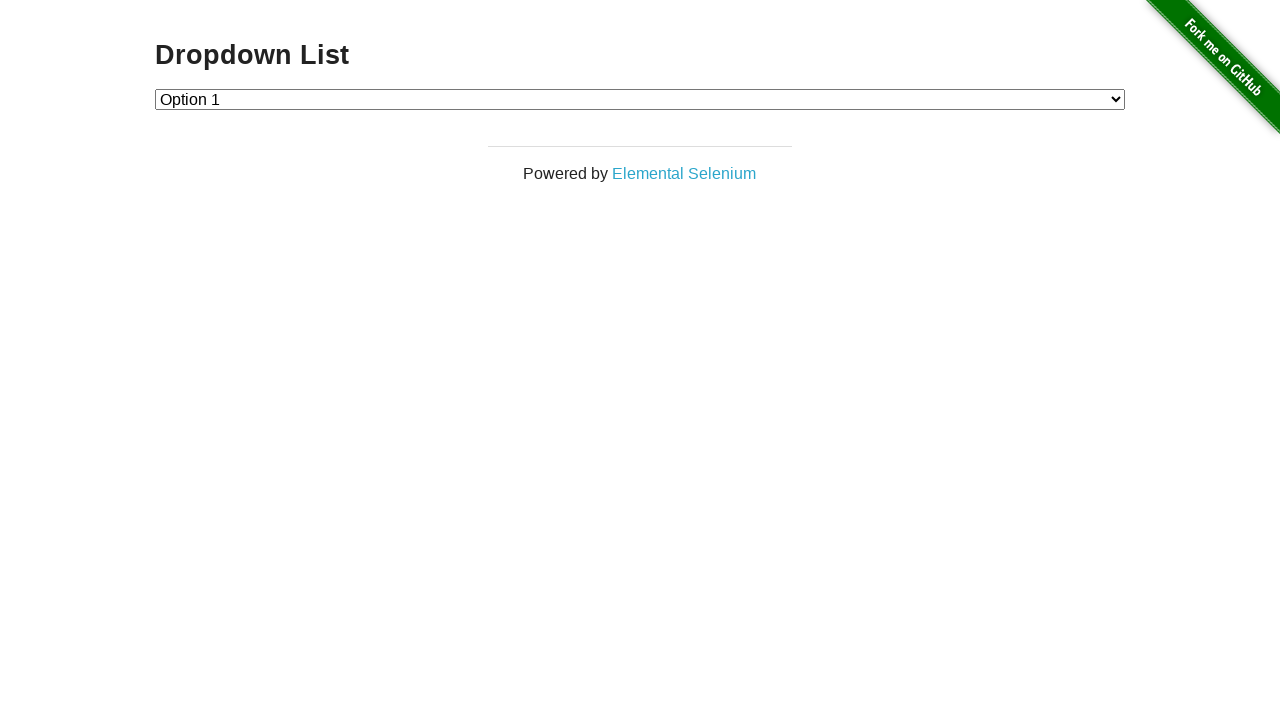

Verified that the correct option (value '1') was selected
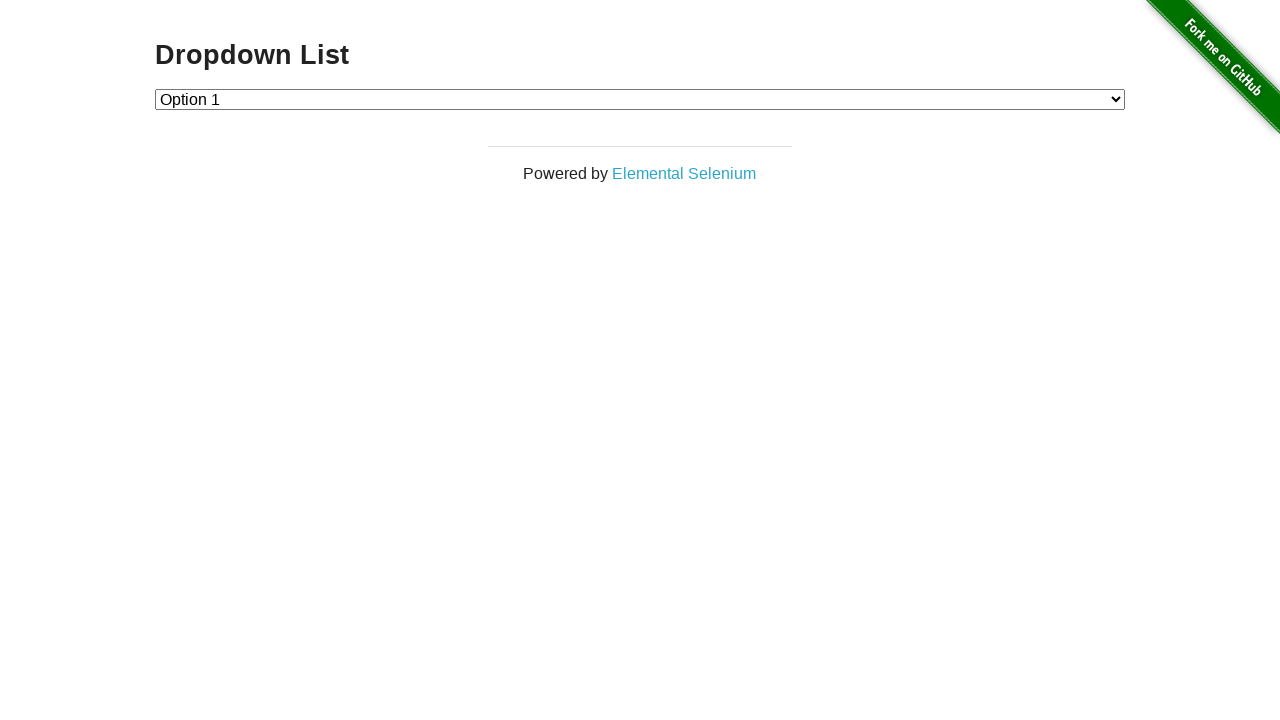

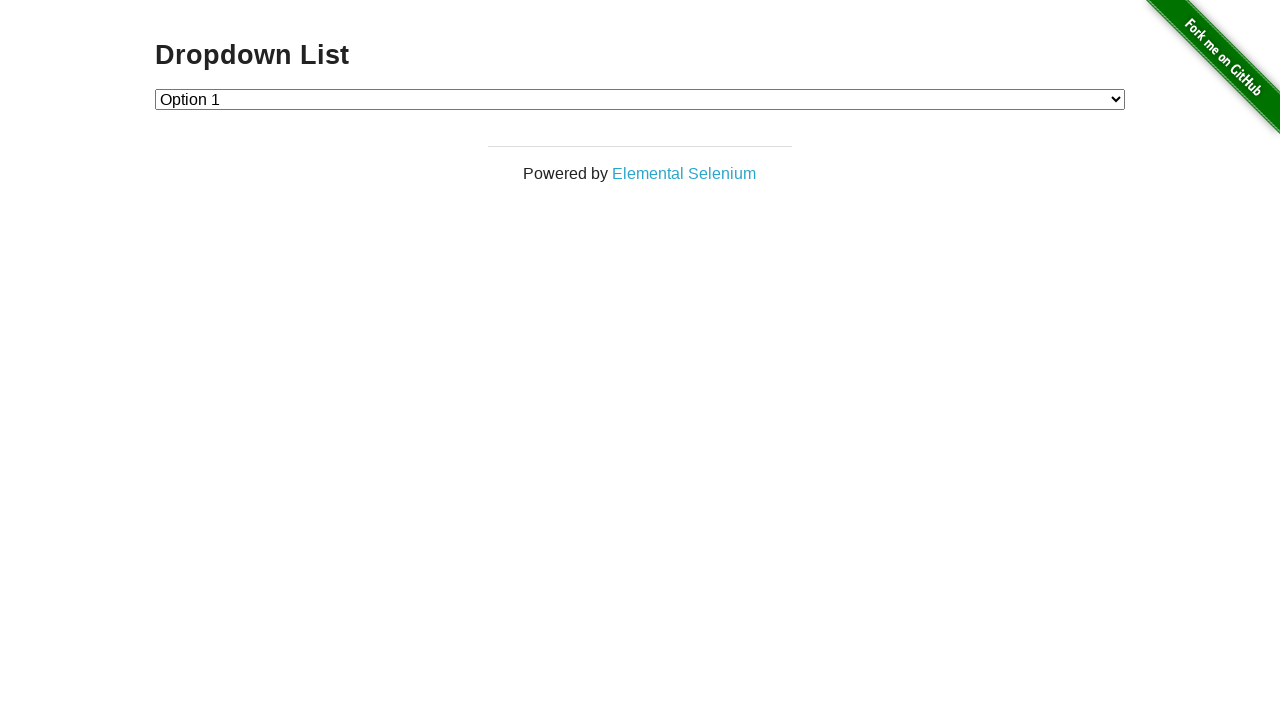